Tests explicit wait functionality by clicking a button and waiting for an element with text "I am here" to become visible on a practice automation website.

Starting URL: https://www.leafground.com/waits.xhtml

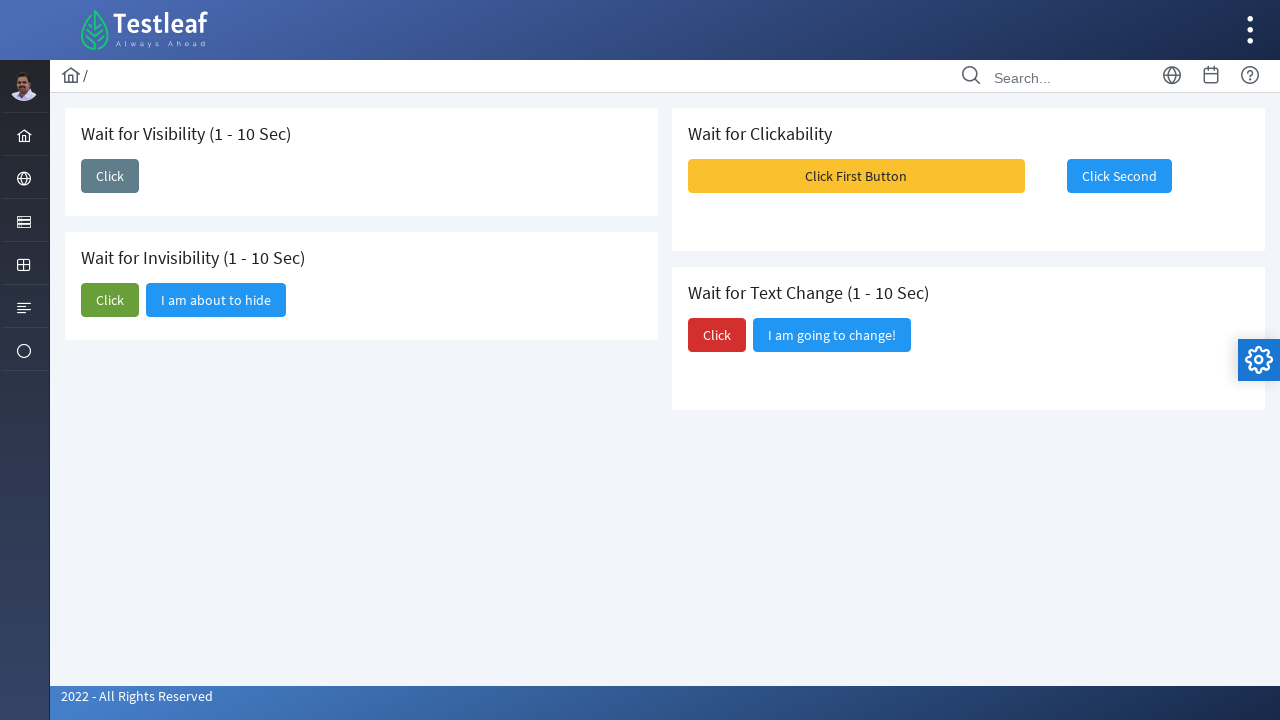

Clicked the 'Click' button to trigger visibility change at (110, 176) on xpath=//span[text()='Click']
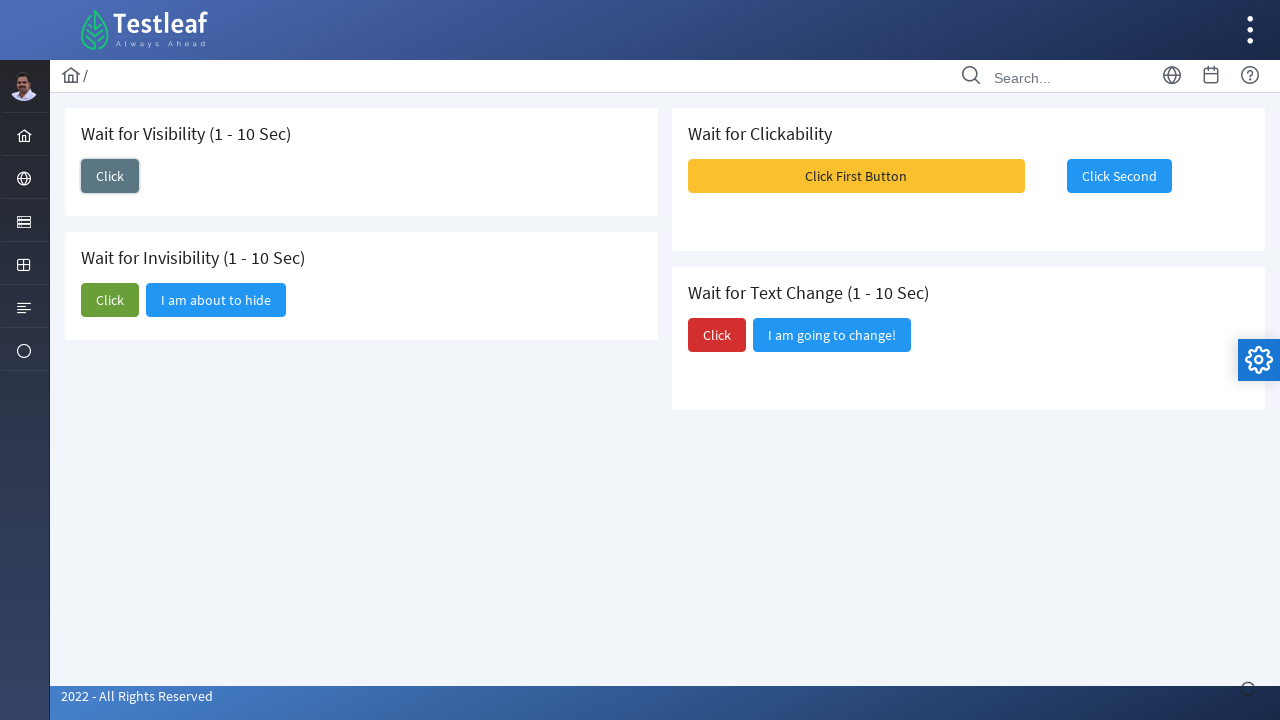

Waited for element with text 'I am here' to become visible
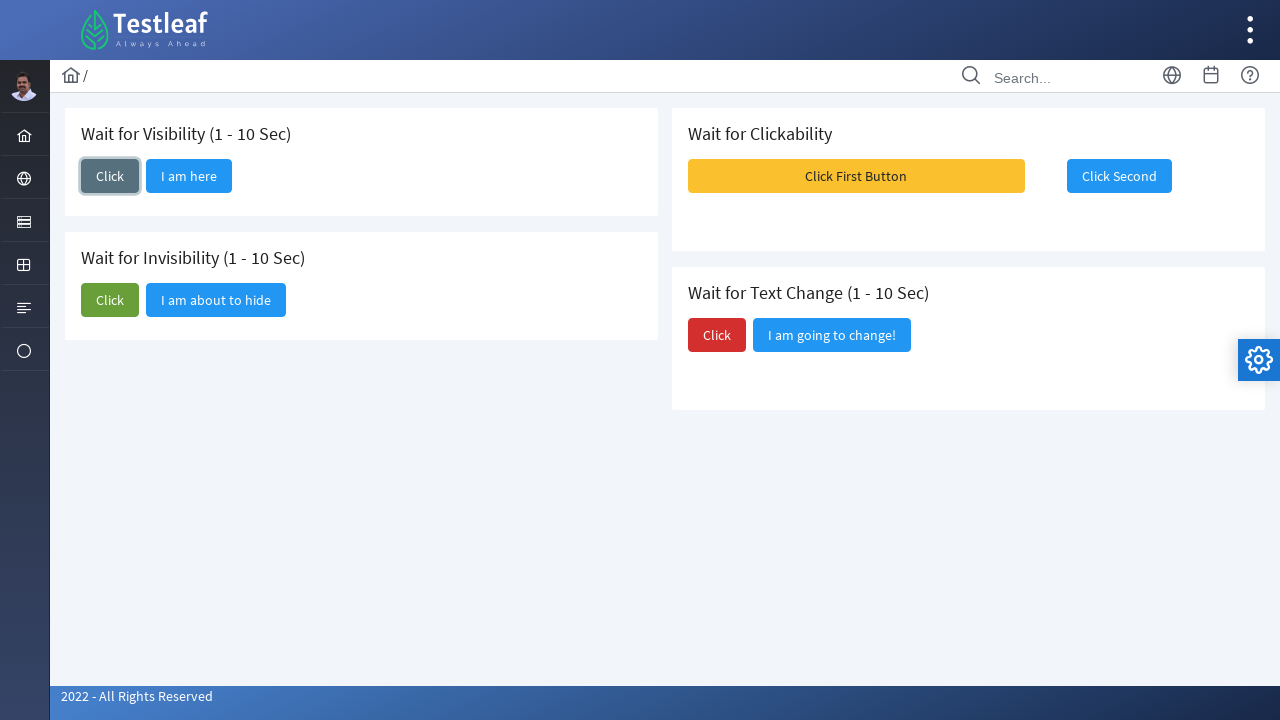

Retrieved text content: 'I am here'
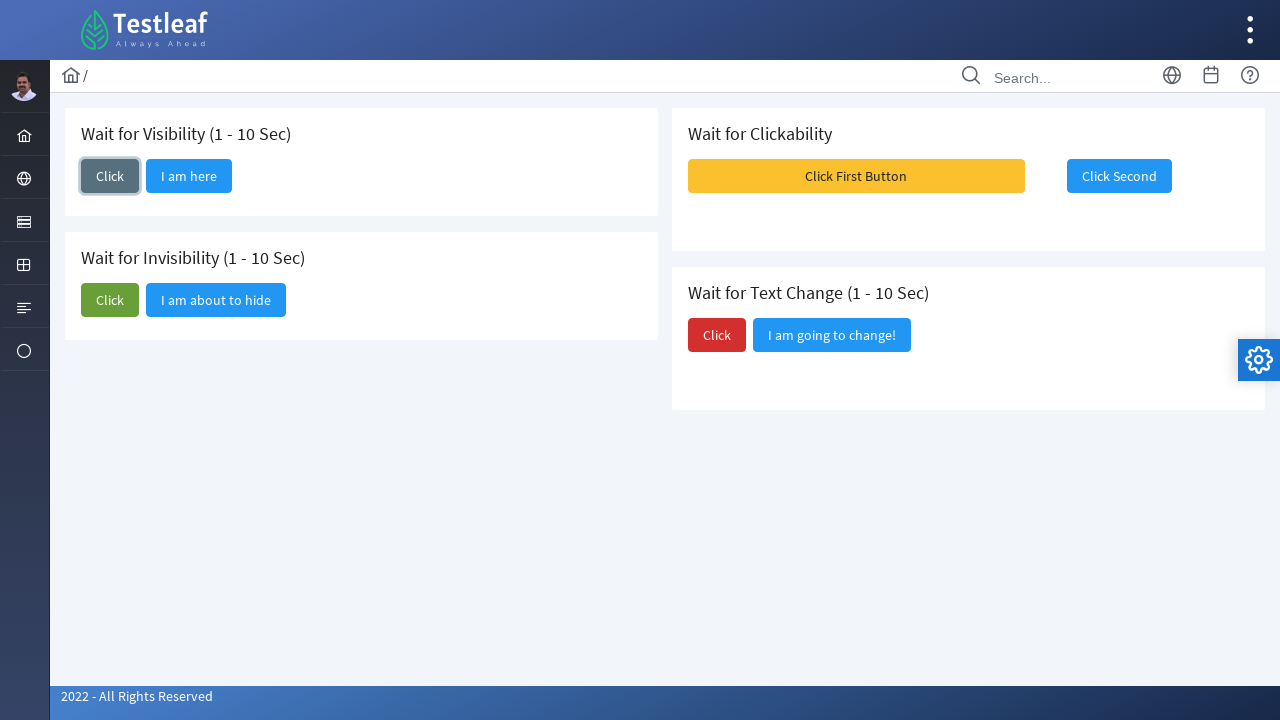

Printed text content to console
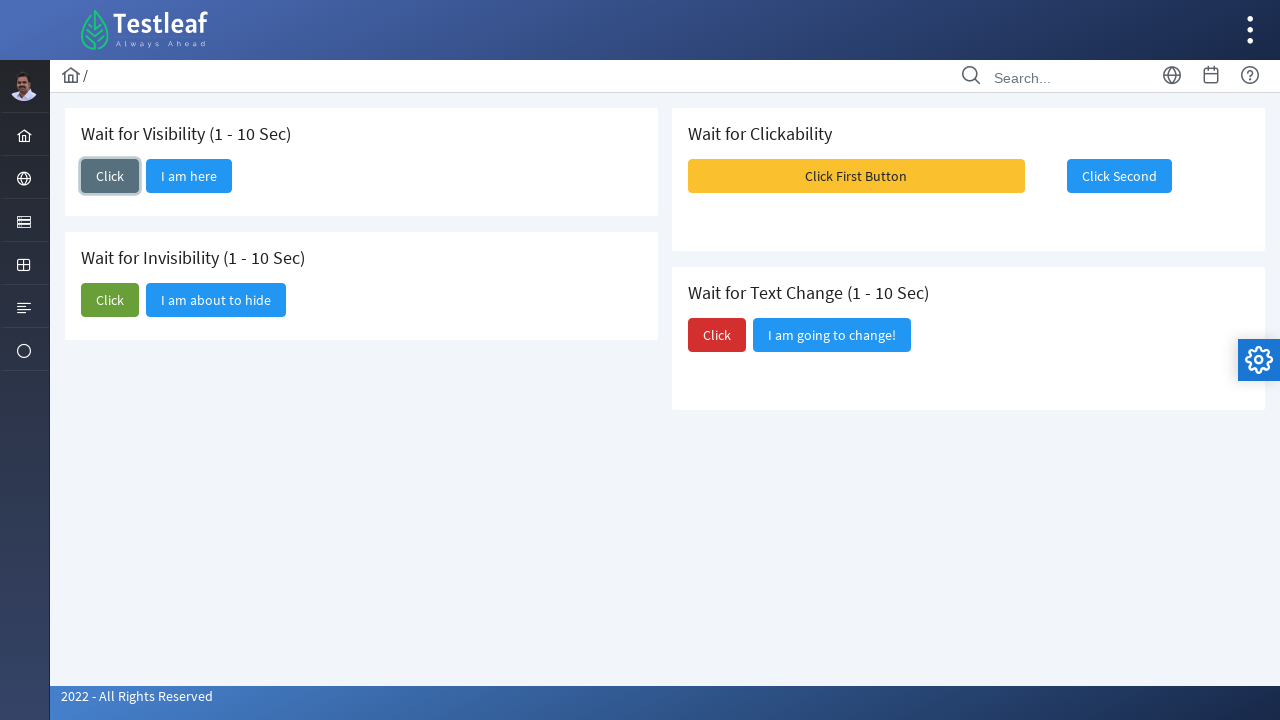

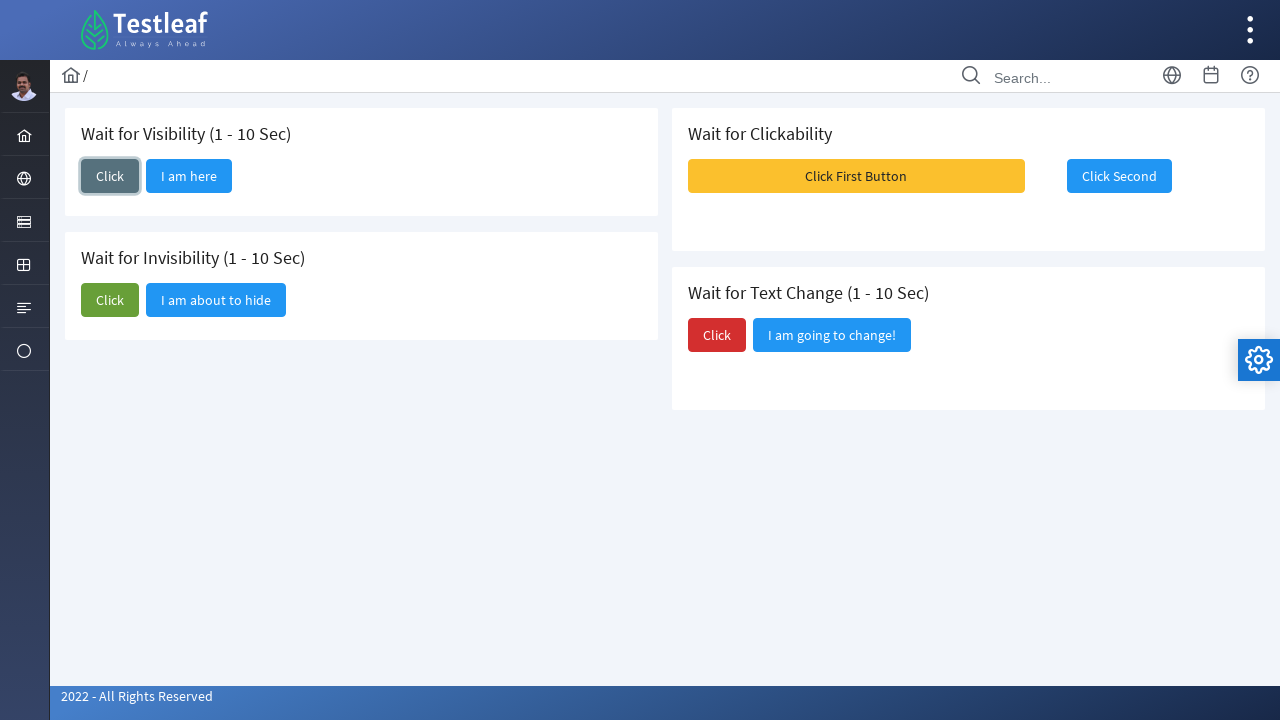